Tests keyboard actions including filling a text field, selecting all text with Ctrl+A, copying with Ctrl+C, tabbing to the next field, and pasting with Ctrl+V

Starting URL: https://gotranscript.com/text-compare

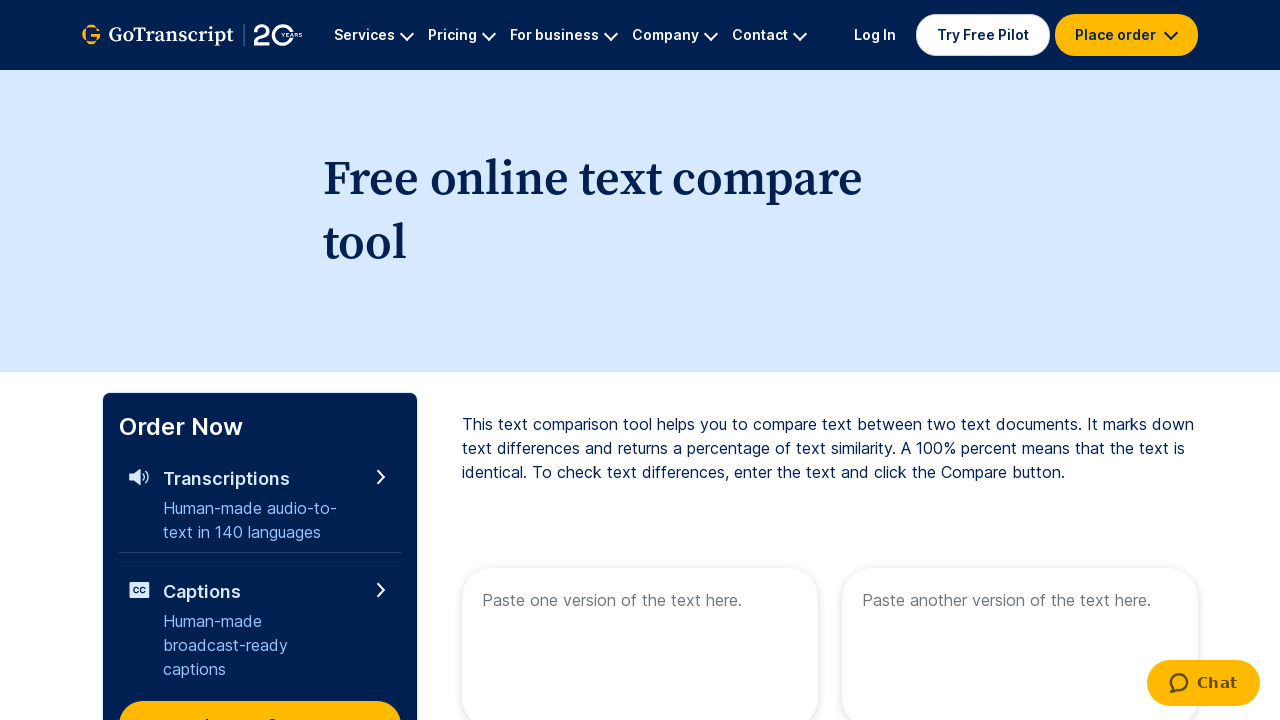

Filled first text field with 'Welcome to Automation' on [name="text1"]
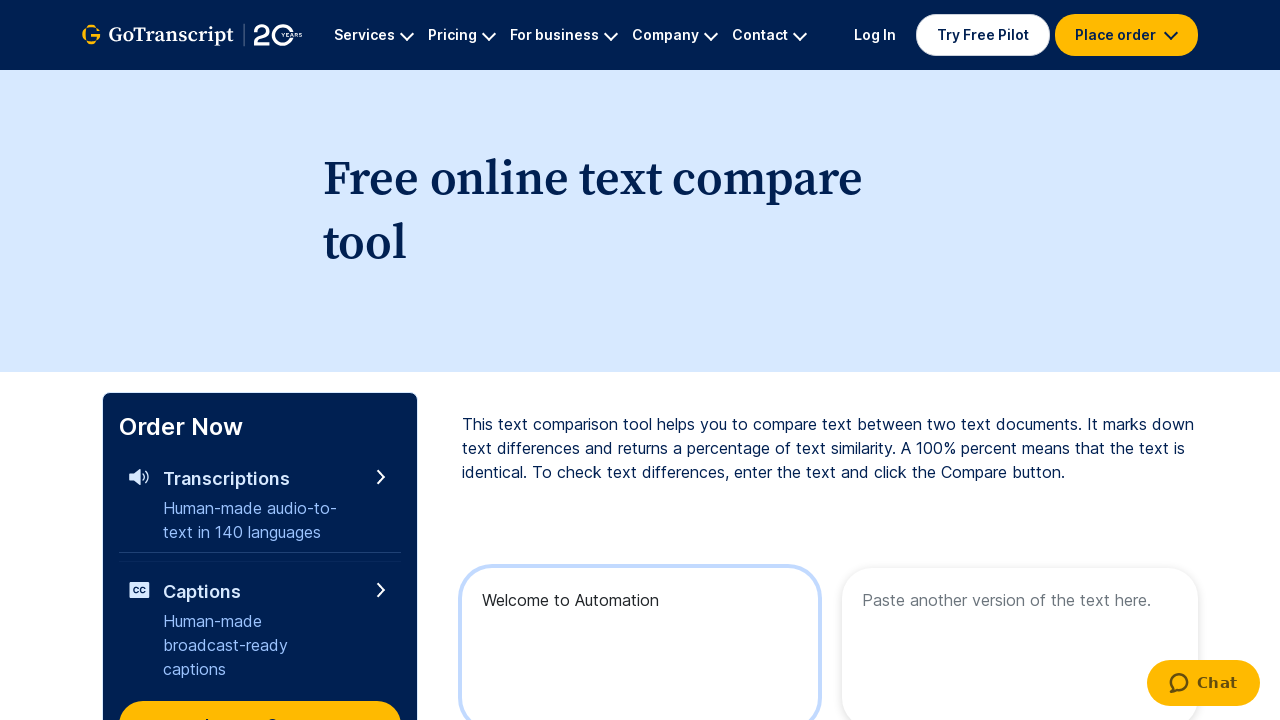

Selected all text in first field with Ctrl+A
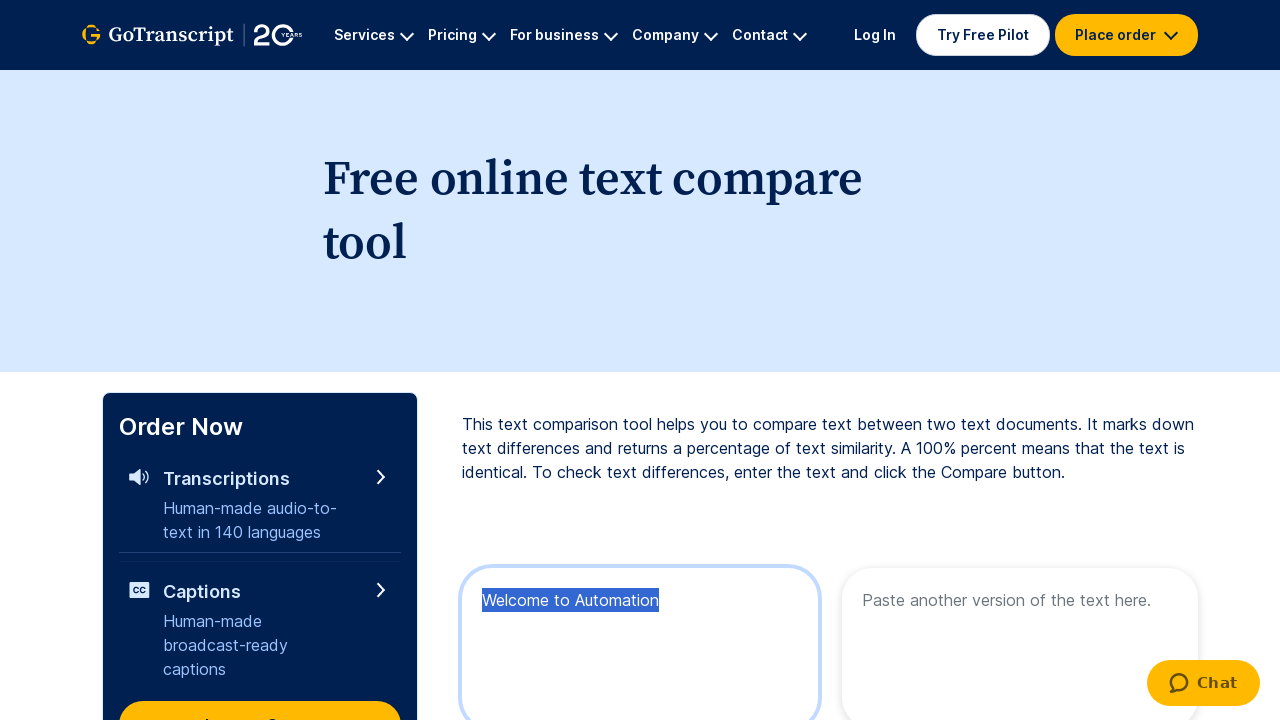

Copied selected text with Ctrl+C
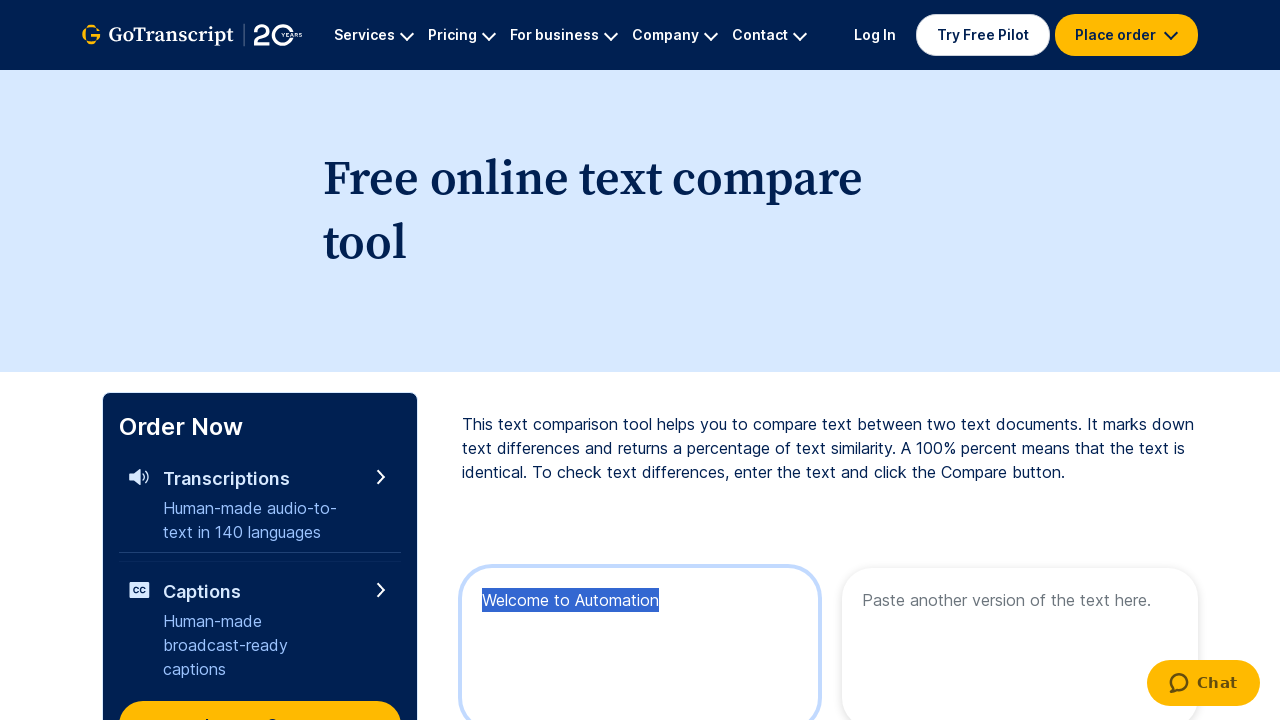

Pressed Tab key down to move to next field
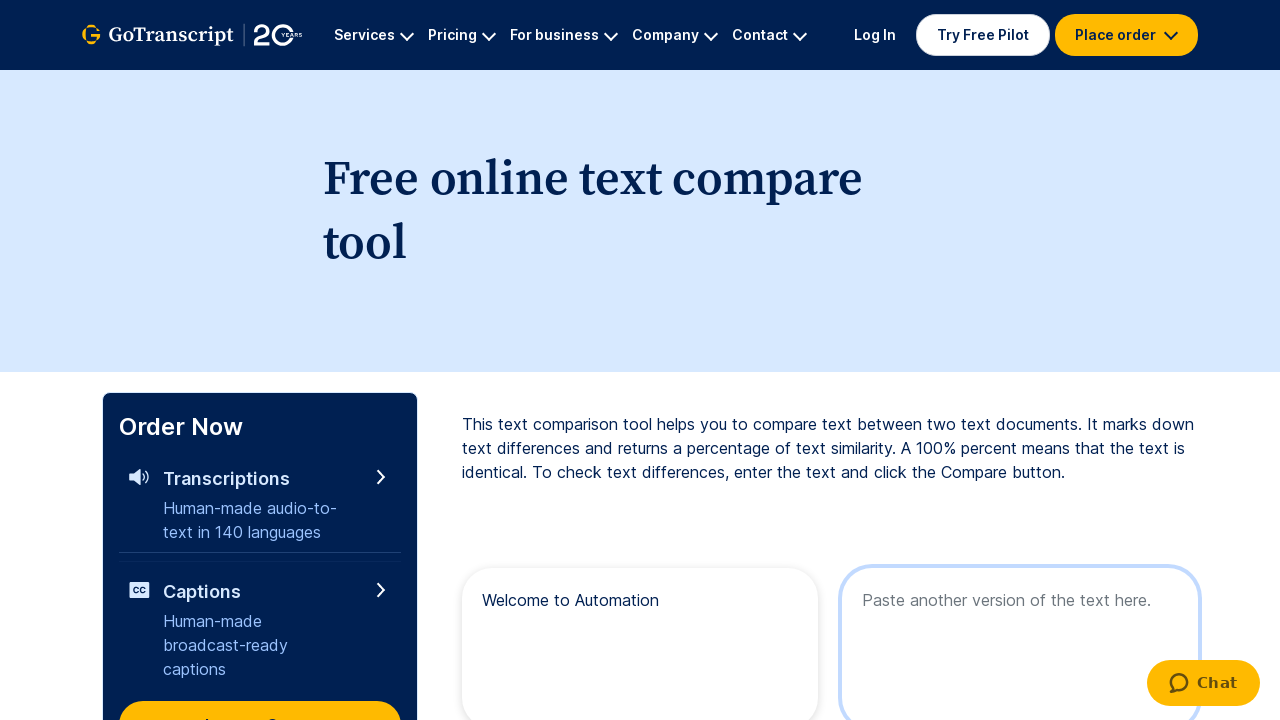

Released Tab key
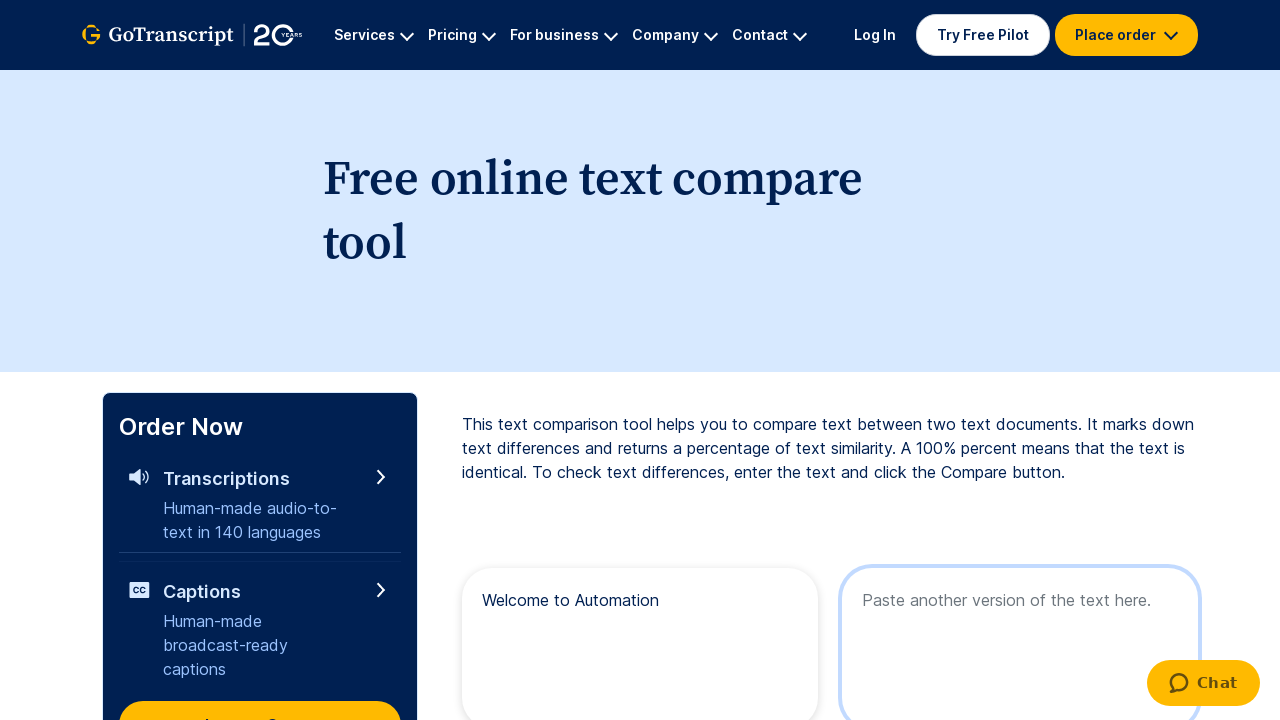

Pasted copied text into second field with Ctrl+V
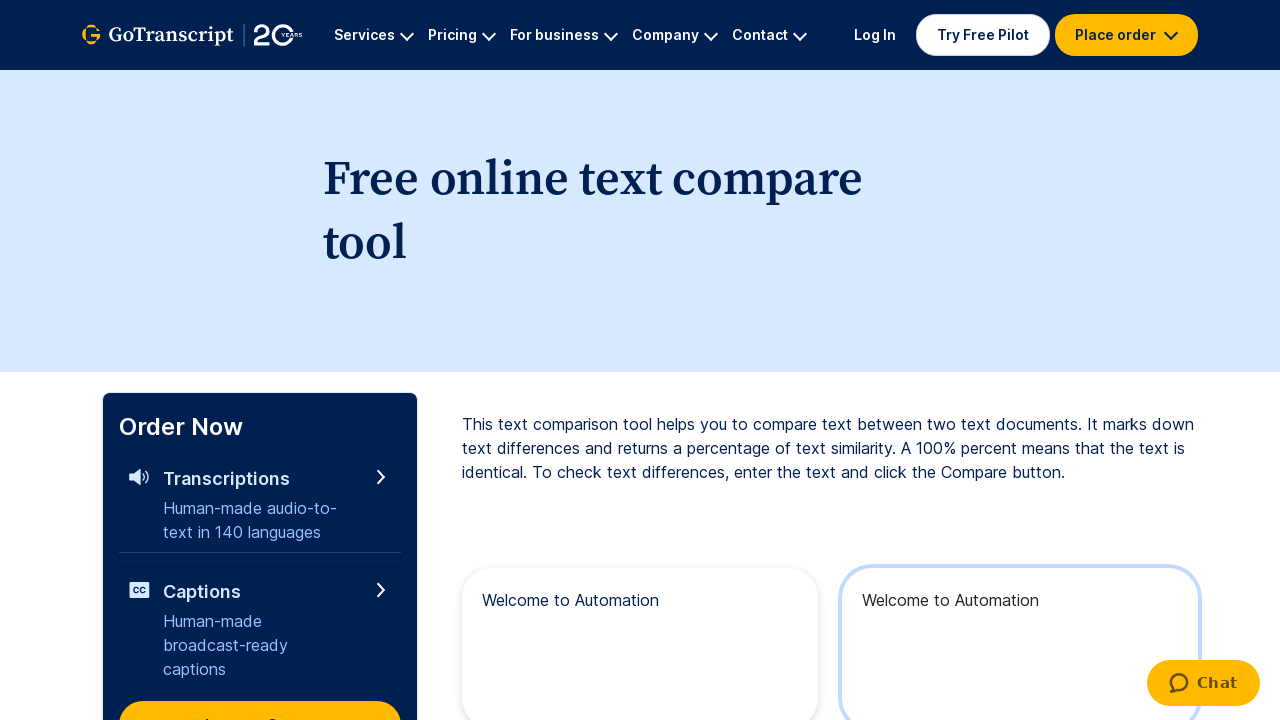

Waited 2 seconds for paste action to complete
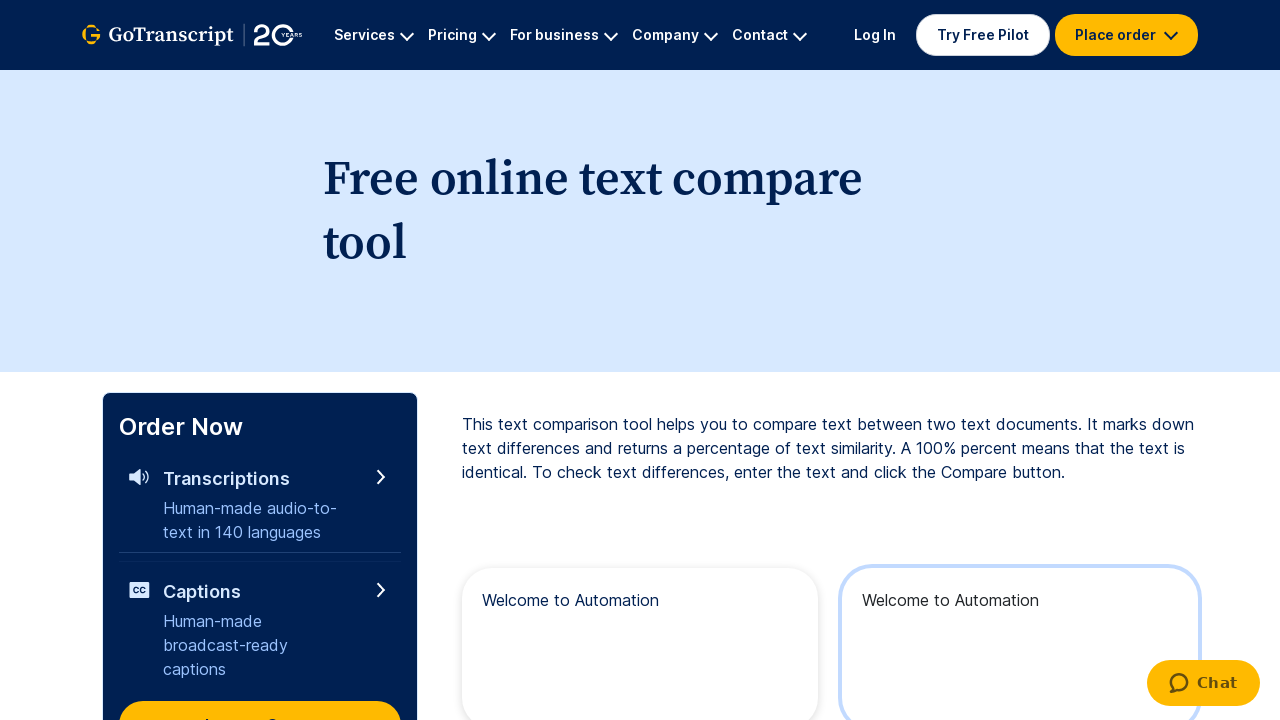

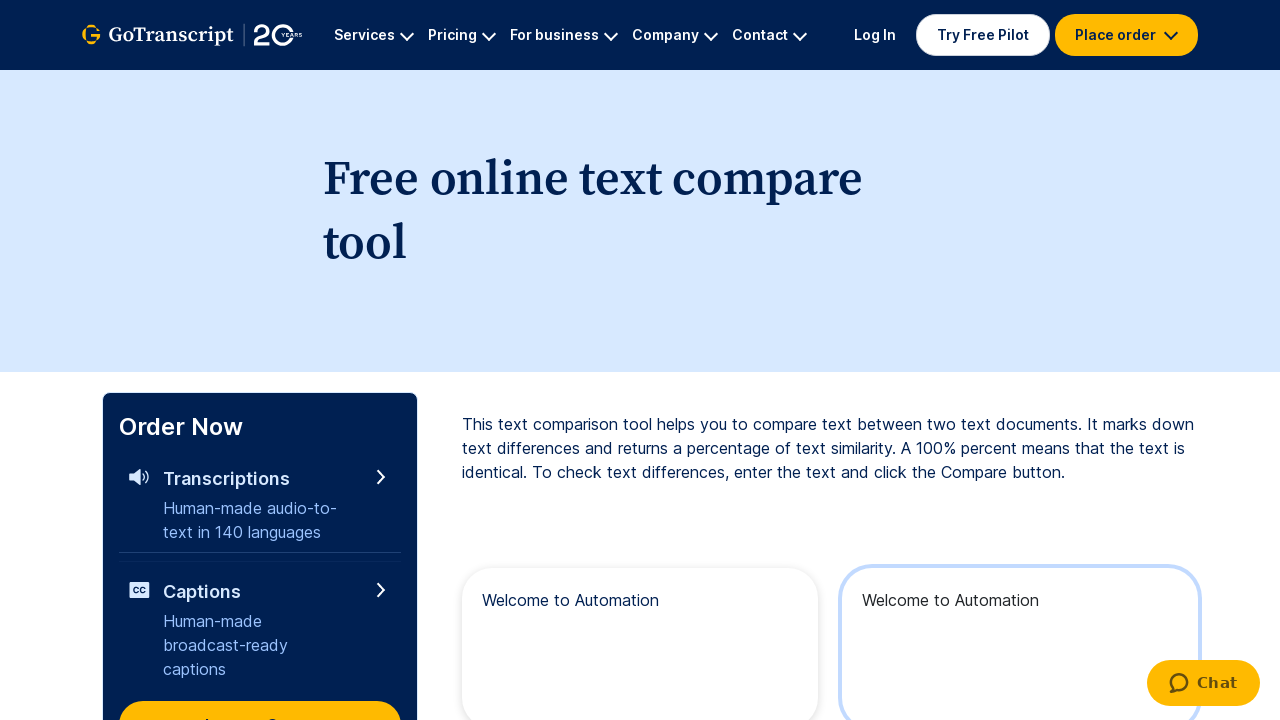